Tests popup window functionality by clicking a button that opens a new browser window

Starting URL: https://deliver.courseavenue.com/PopupTest.aspx

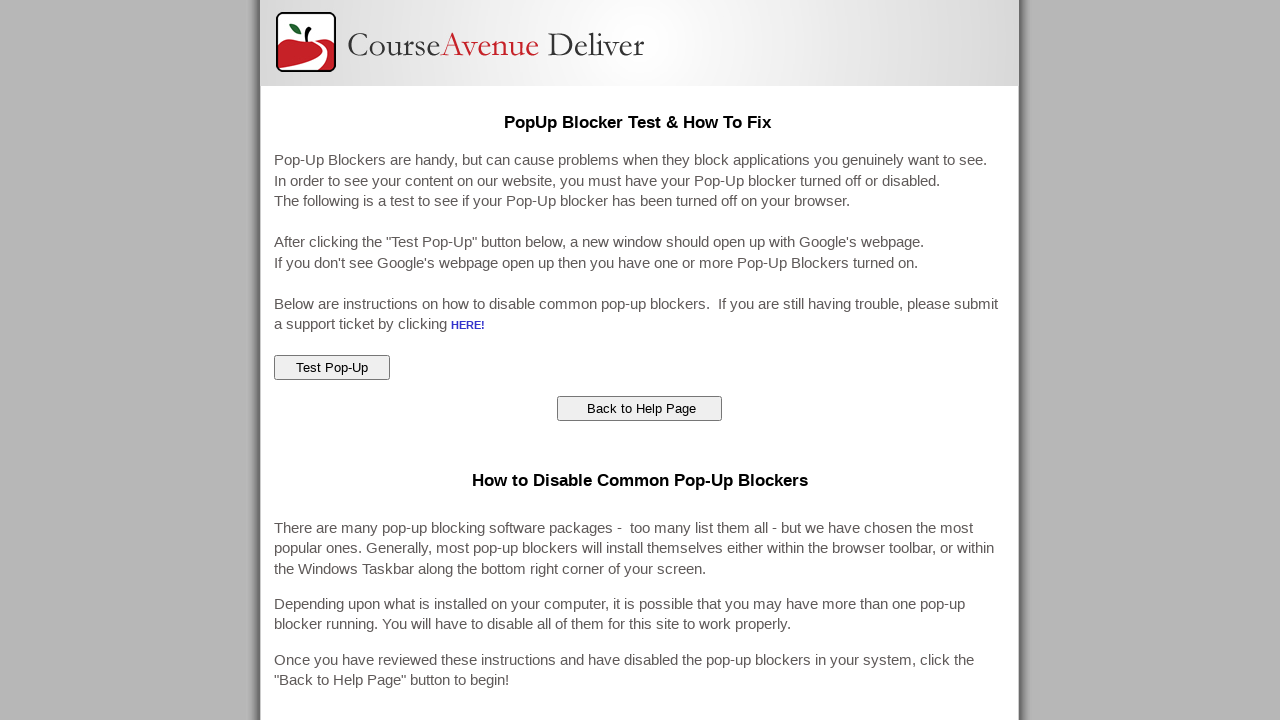

Clicked button to open popup window at (332, 368) on #ctl00_ContentMain_popupTest
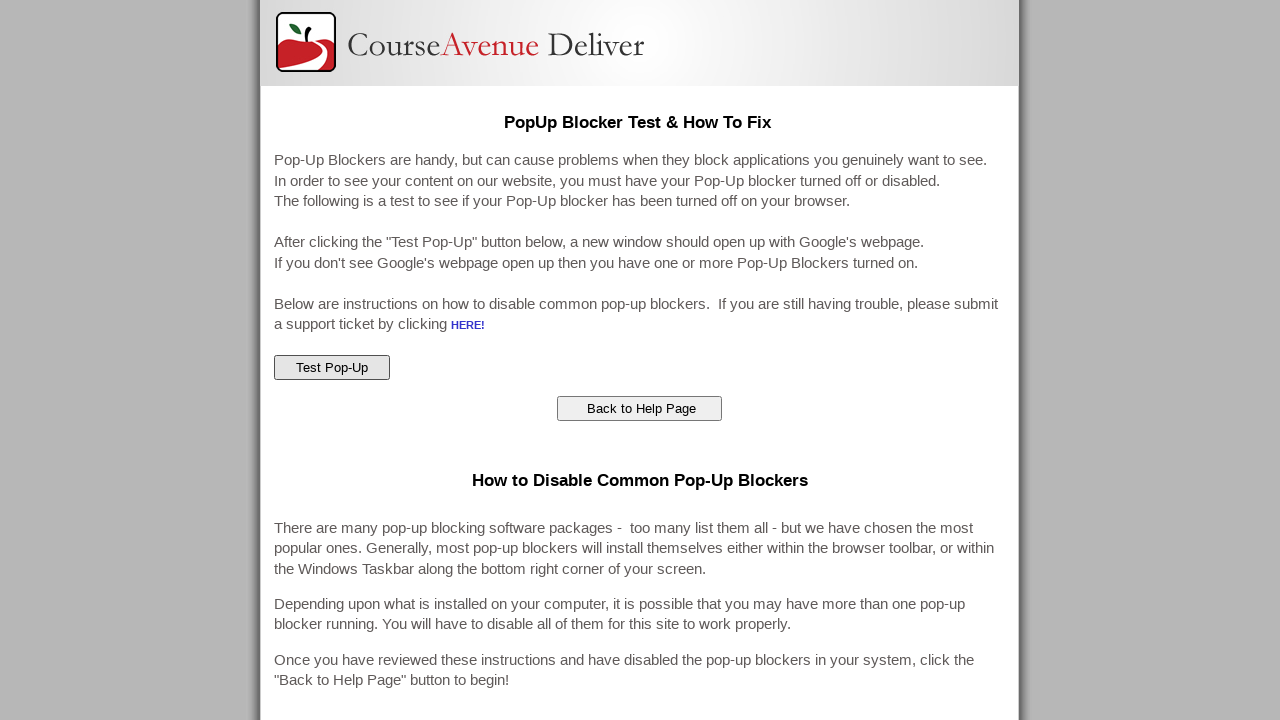

Waited 1 second for popup to open
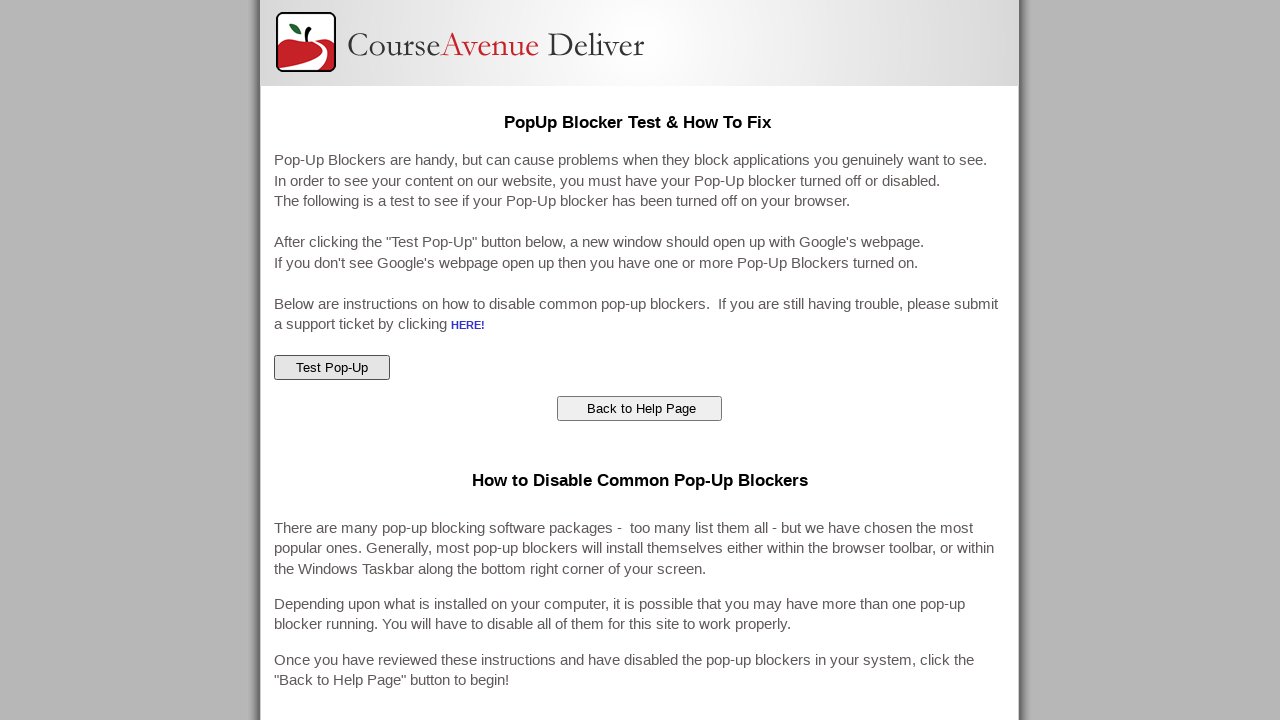

Retrieved all page contexts from browser
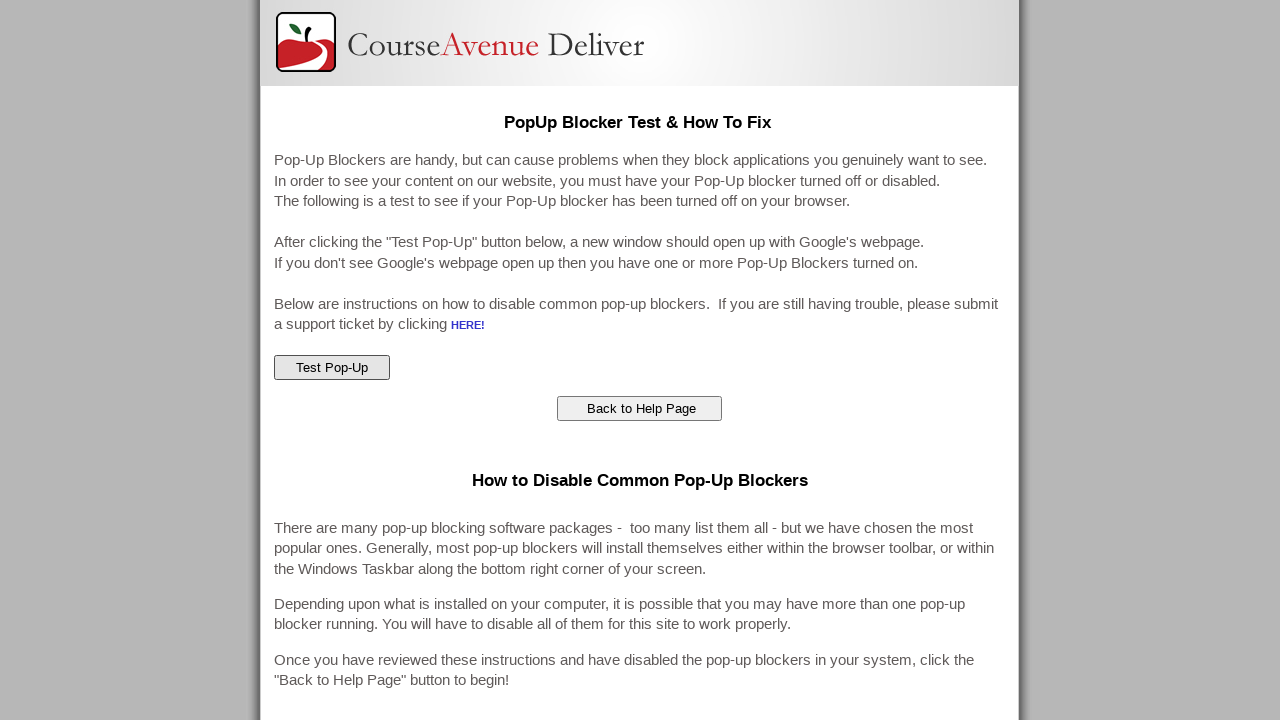

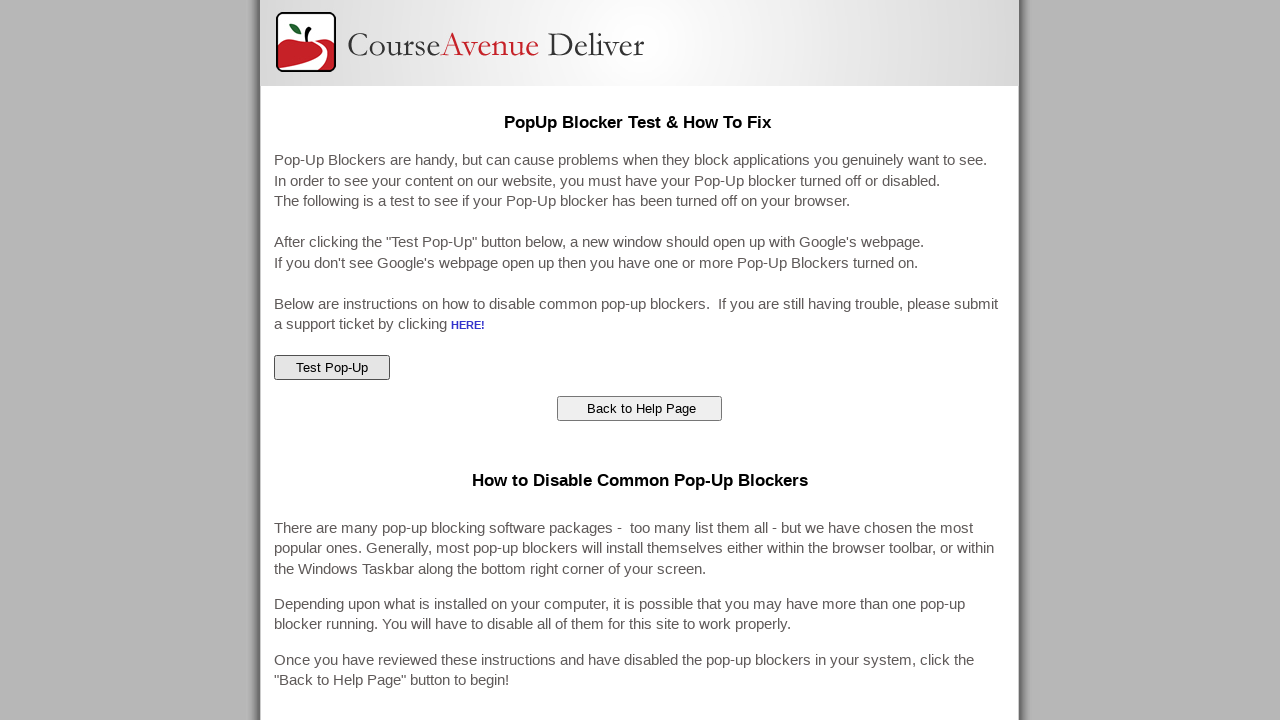